Tests context menu functionality by navigating to the Context Menu page and performing a right-click action on a designated hot-spot element.

Starting URL: http://the-internet.herokuapp.com/

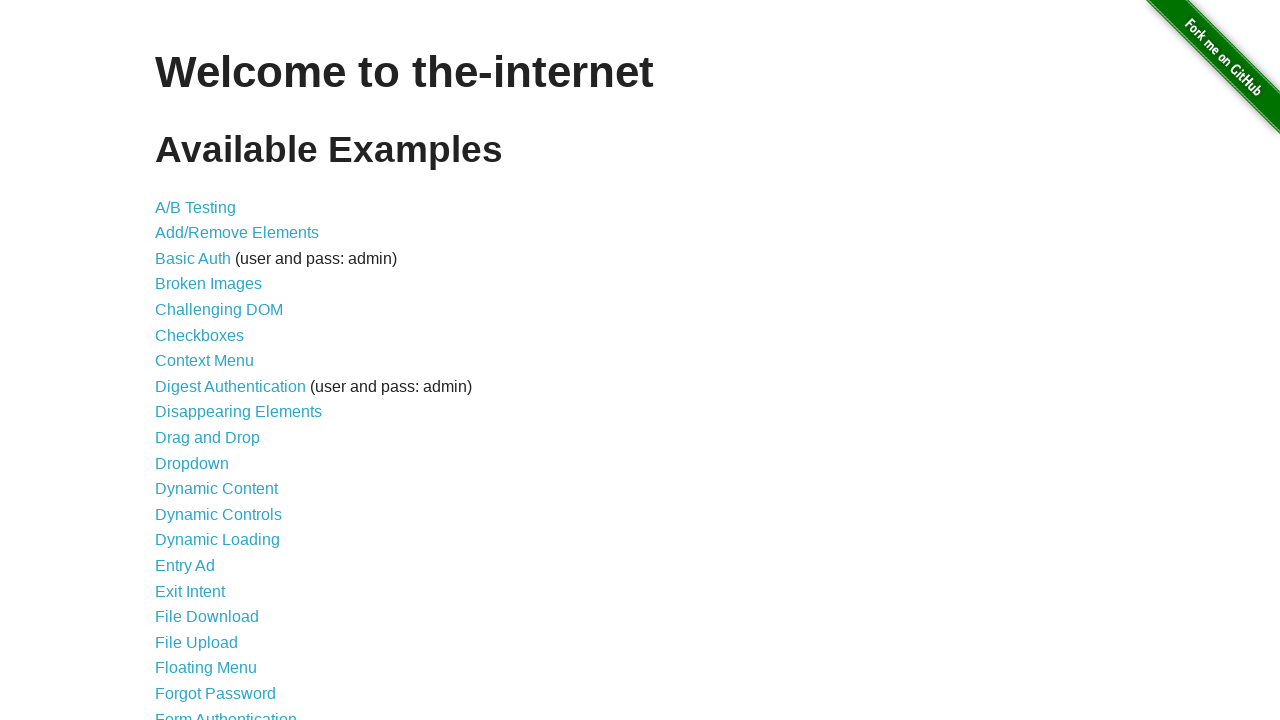

Clicked on Context Menu link at (204, 361) on a:has-text('Context Menu')
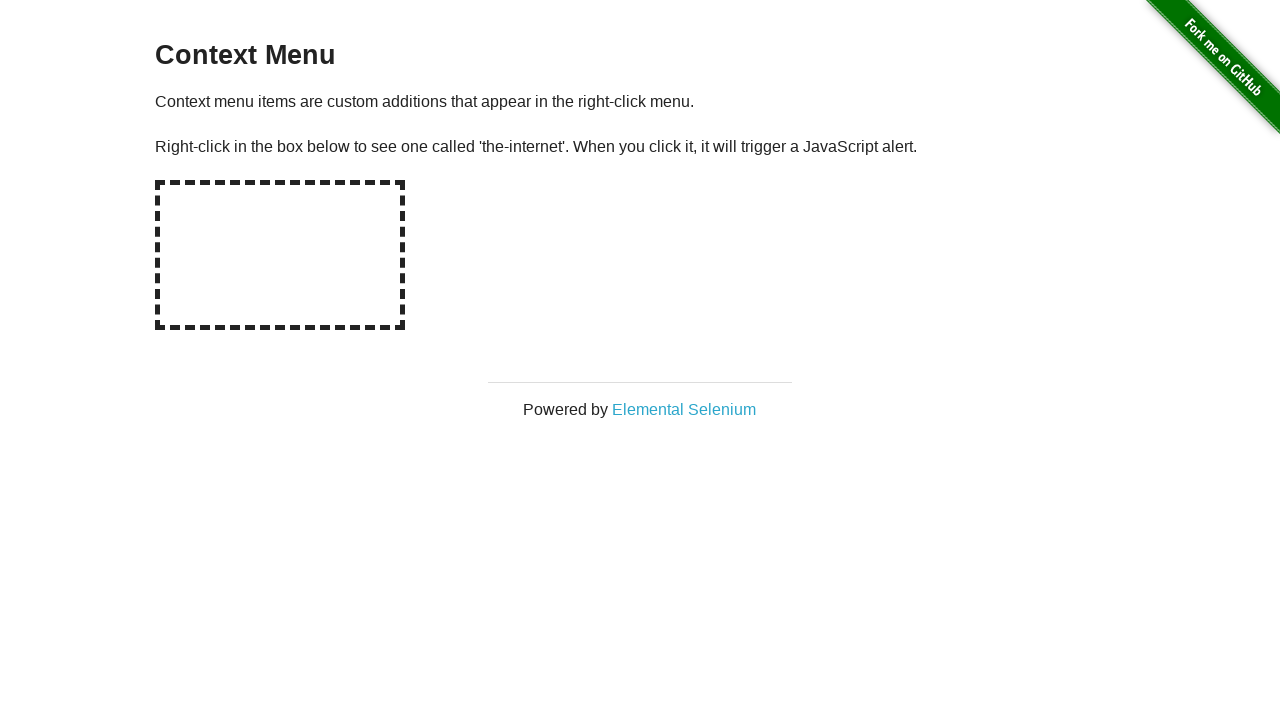

Hot-spot element is visible
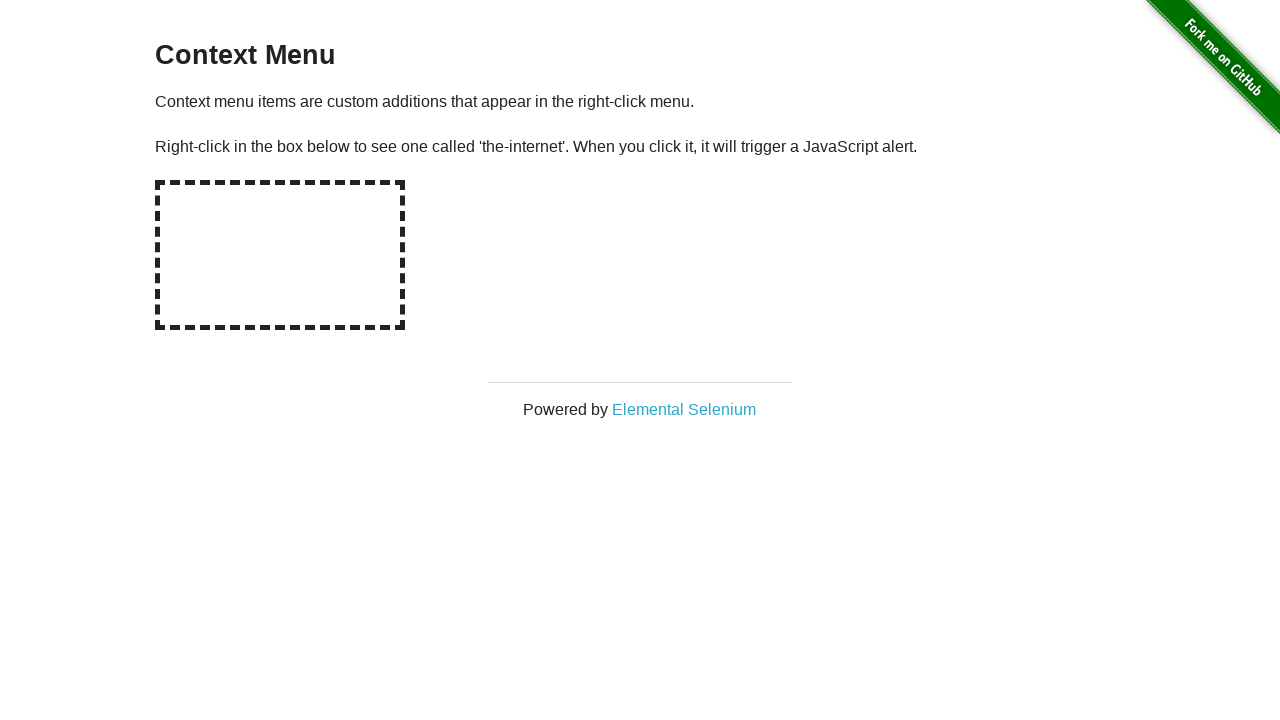

Right-clicked on the hot-spot element to trigger context menu at (280, 255) on #hot-spot
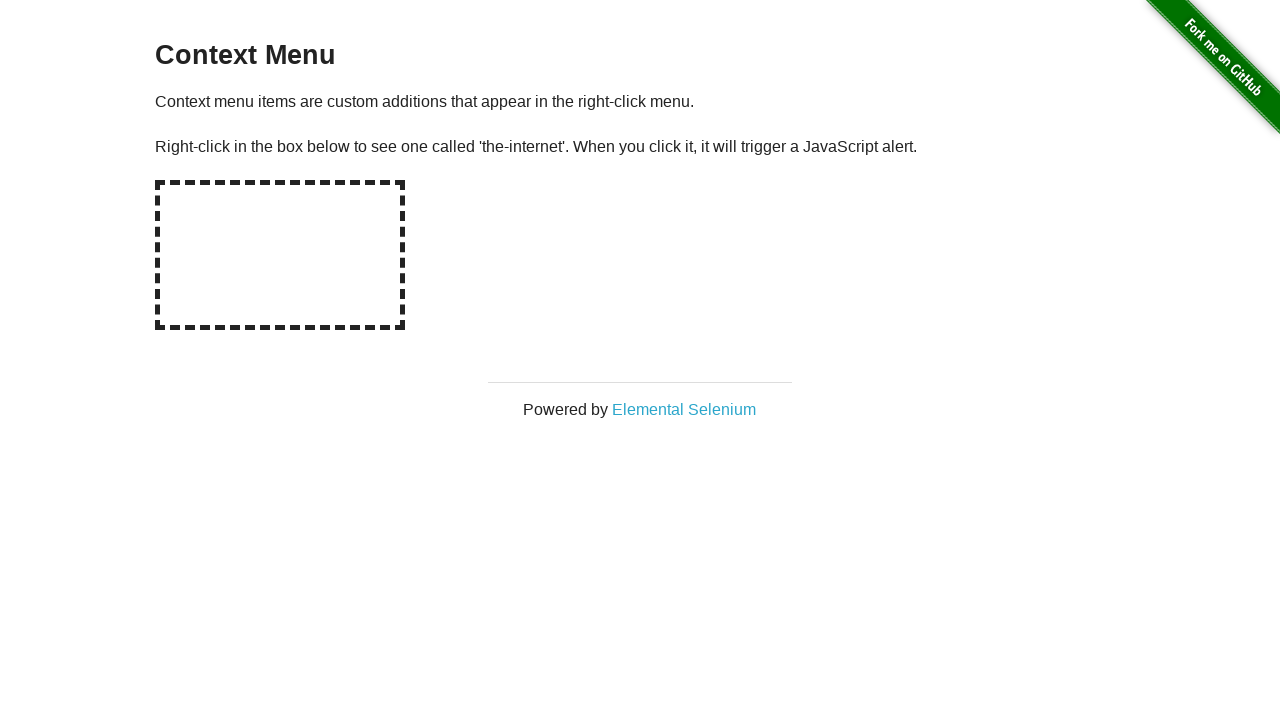

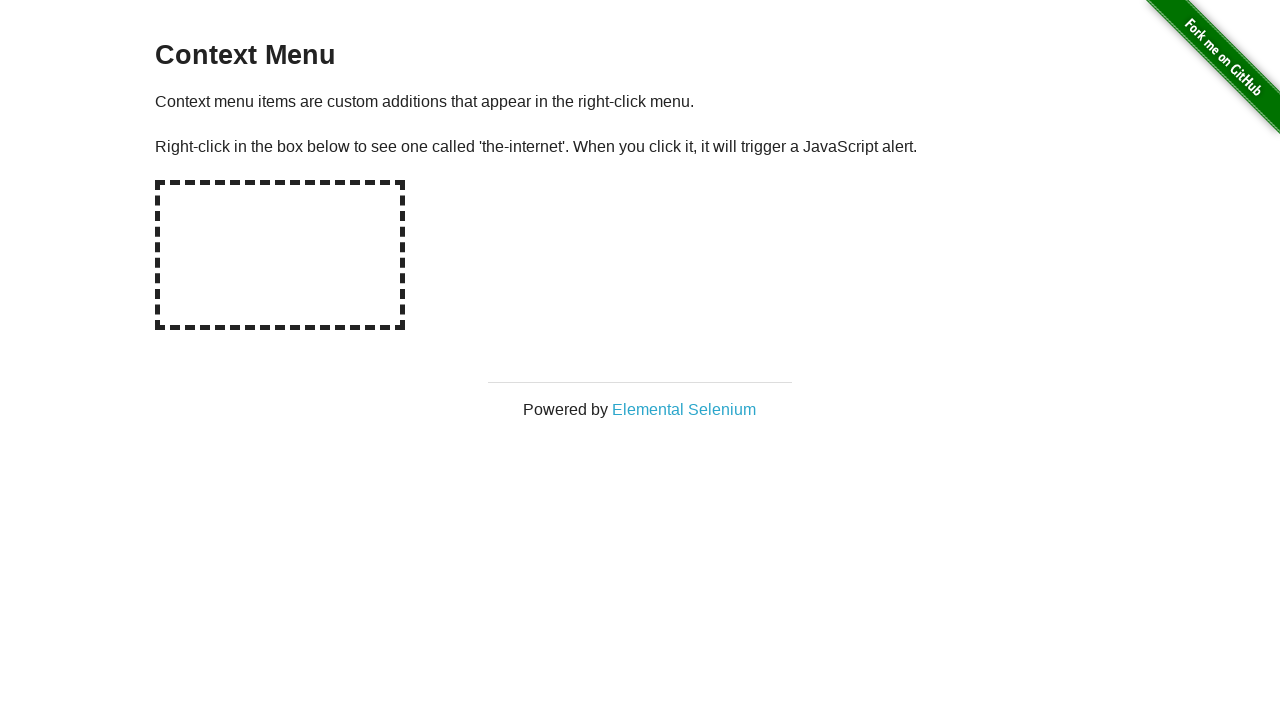